Tests navigating to a Selenium demo page, clicking the third link using JavaScript execution, and verifying the URL changes after clicking.

Starting URL: https://bonigarcia.dev/selenium-webdriver-java/

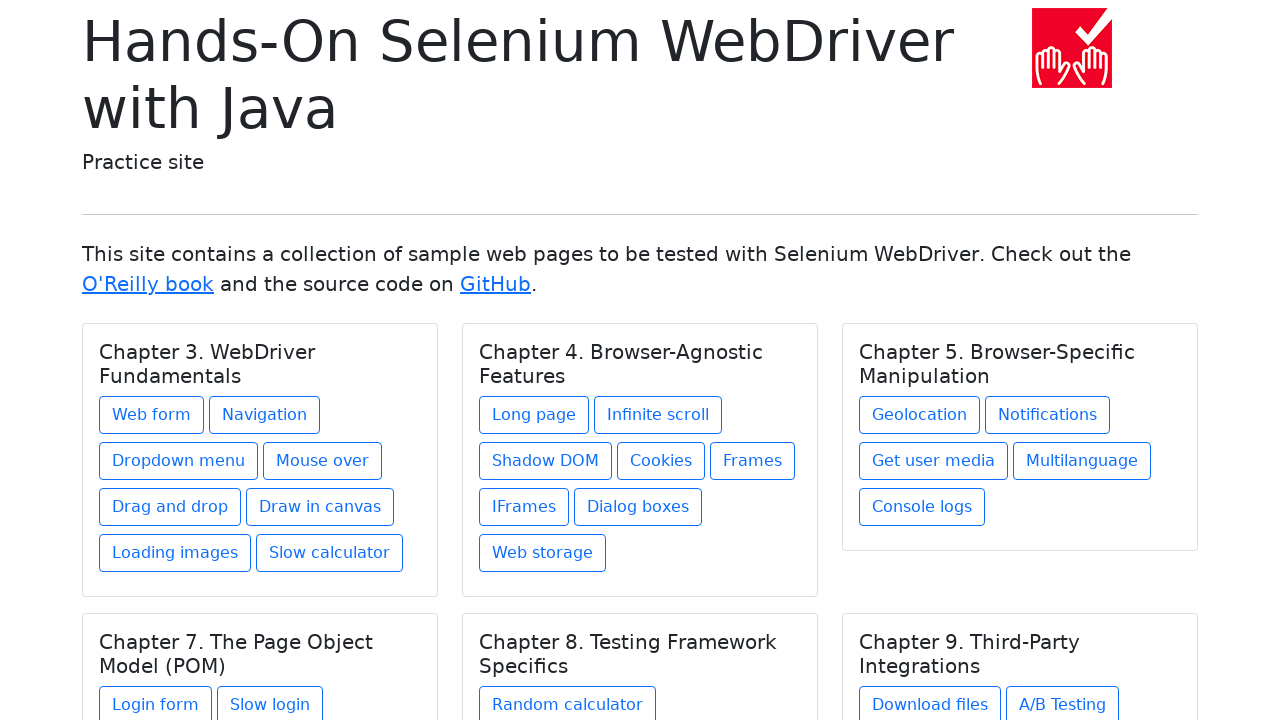

Stored initial URL for comparison
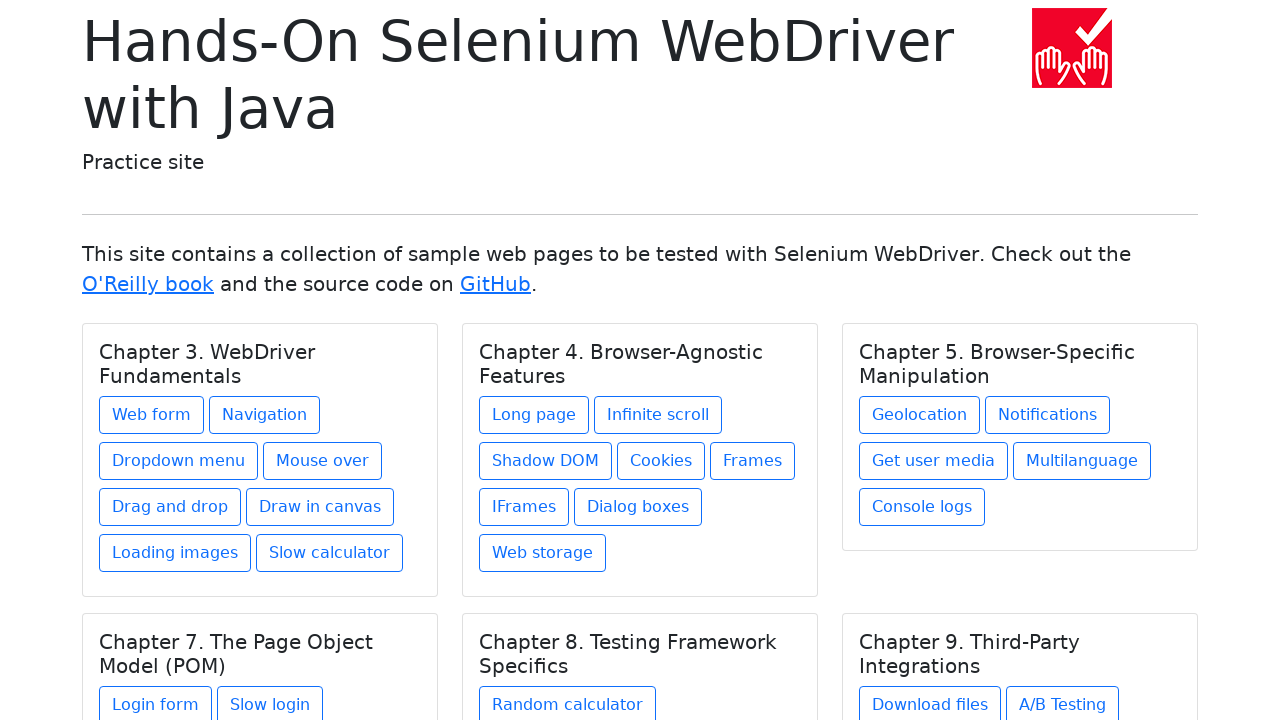

Retrieved third link element using JavaScript
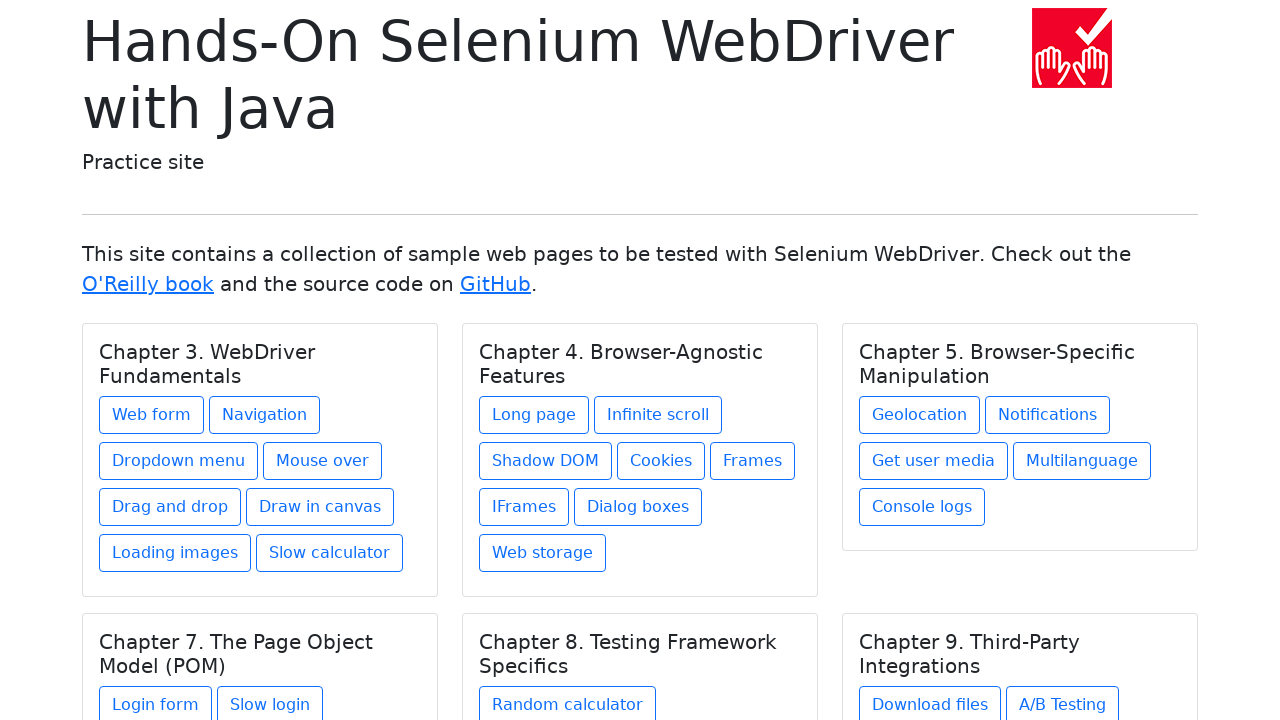

Clicked the third link on the page at (496, 284) on a >> nth=2
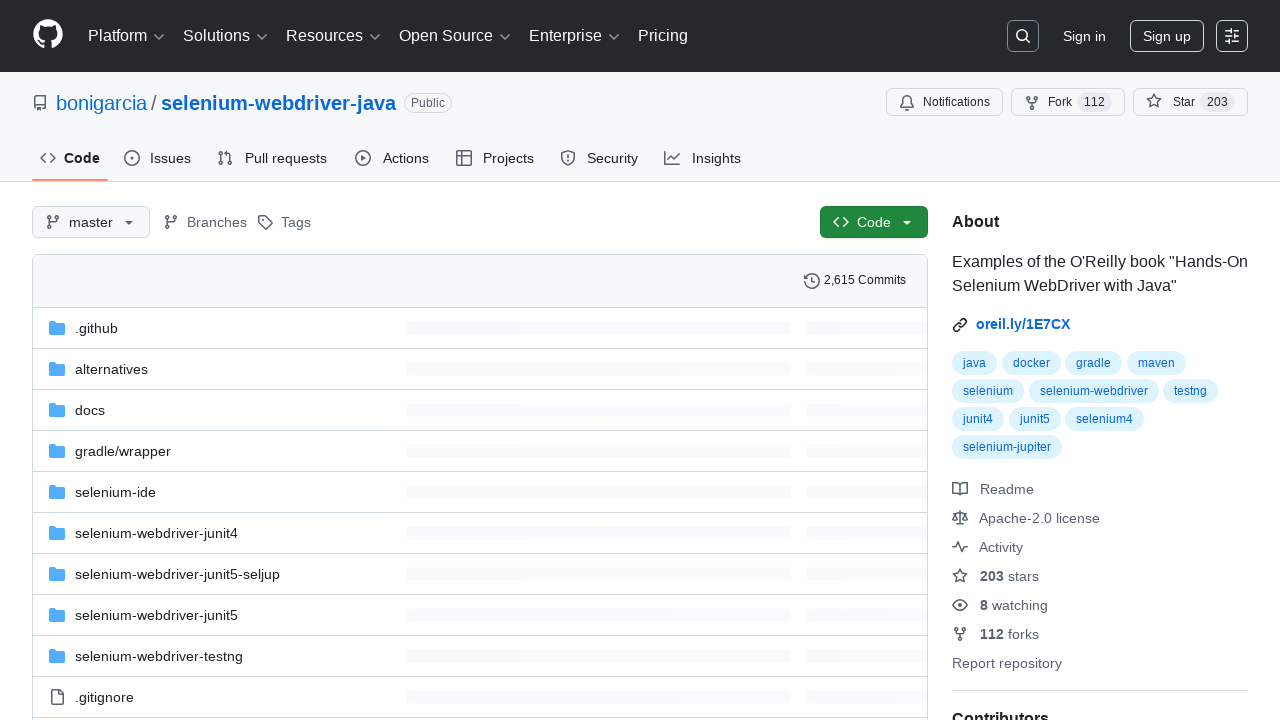

Page finished loading after navigation
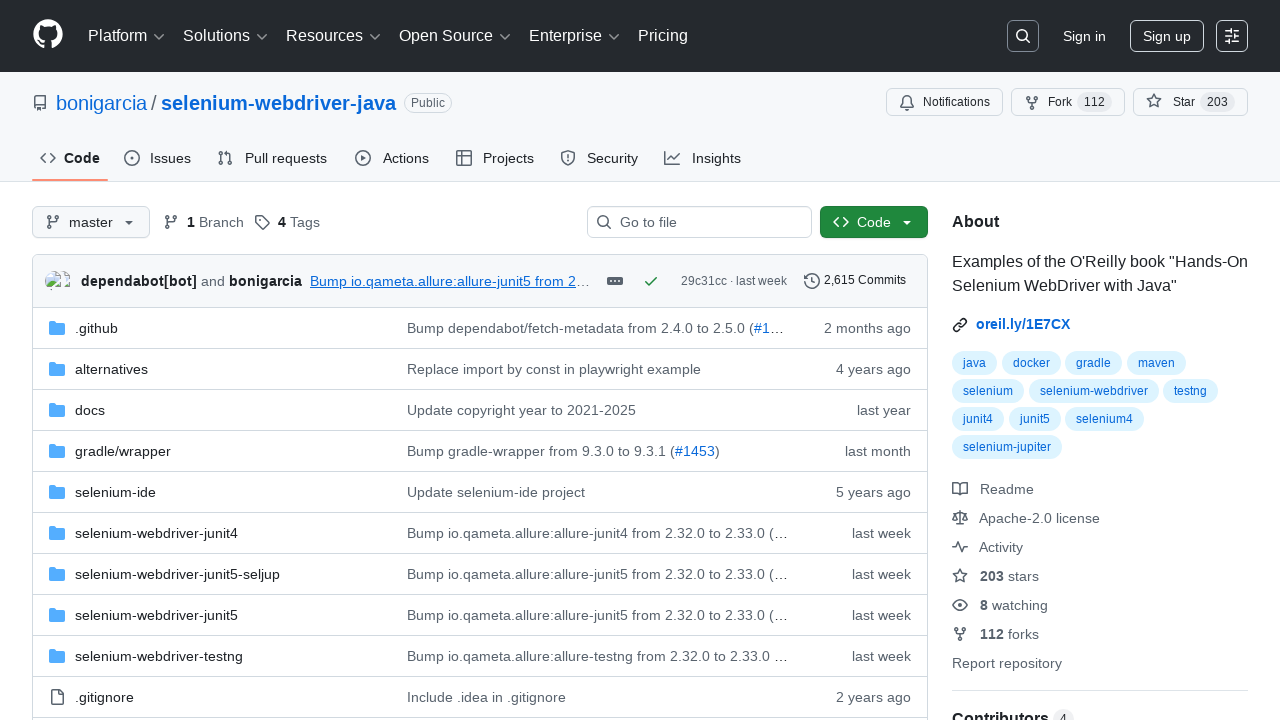

Verified that URL changed after clicking the link
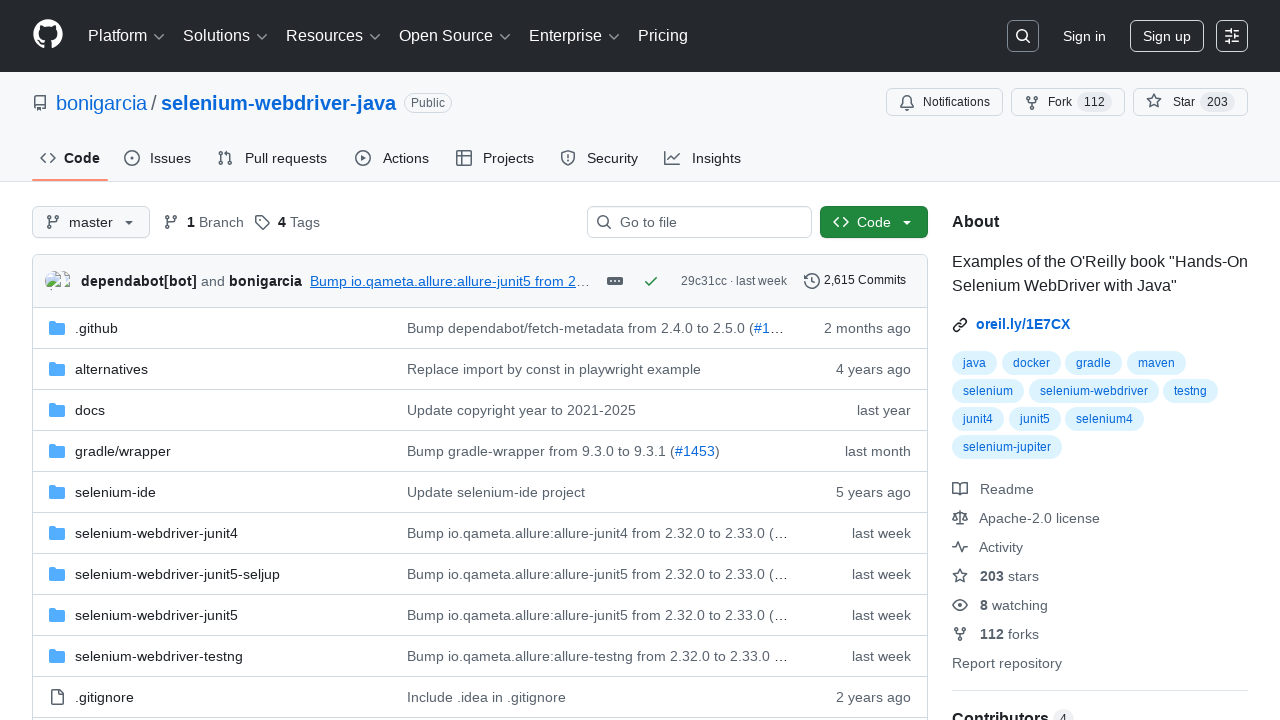

Executed JavaScript function with argument 'Hello world!'
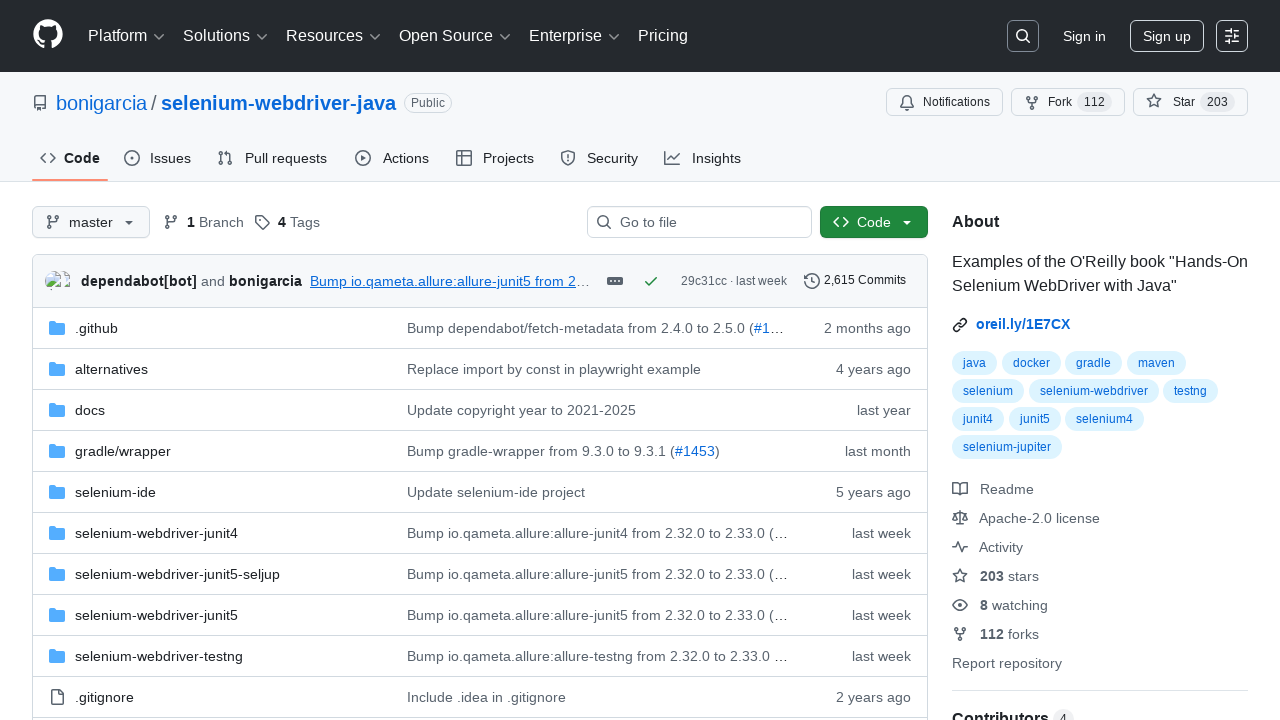

Verified JavaScript function returned the correct argument
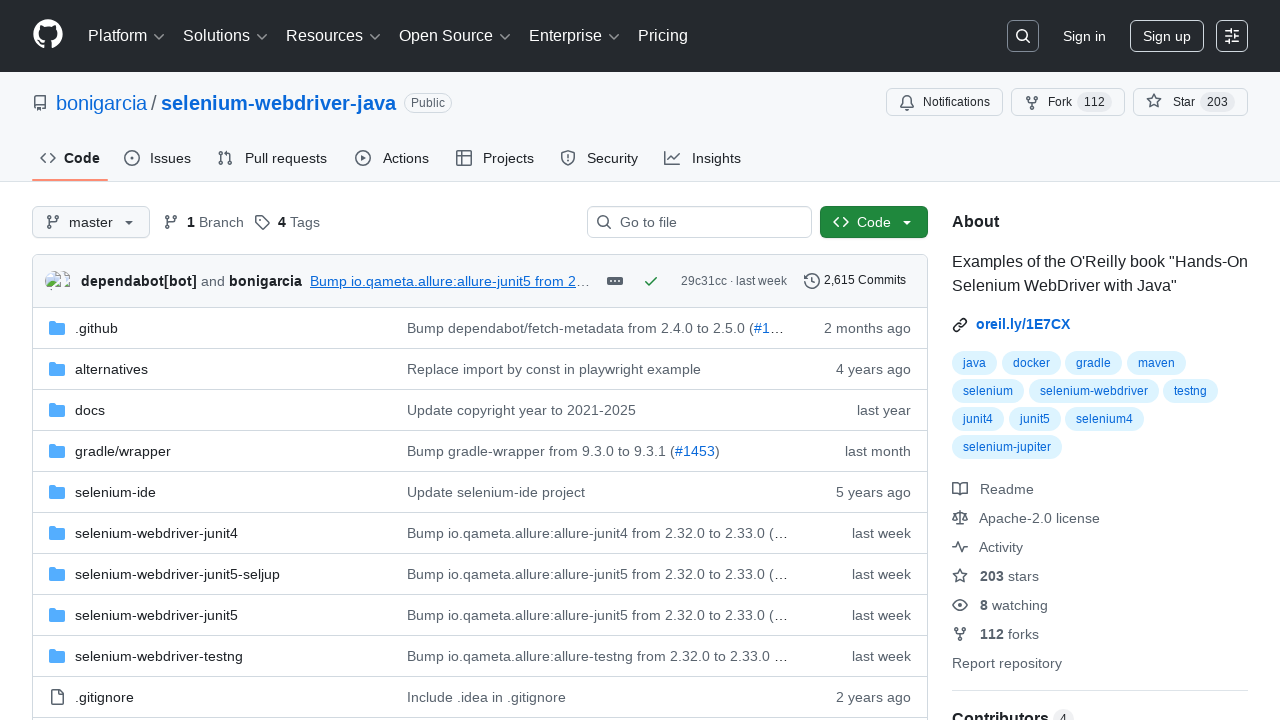

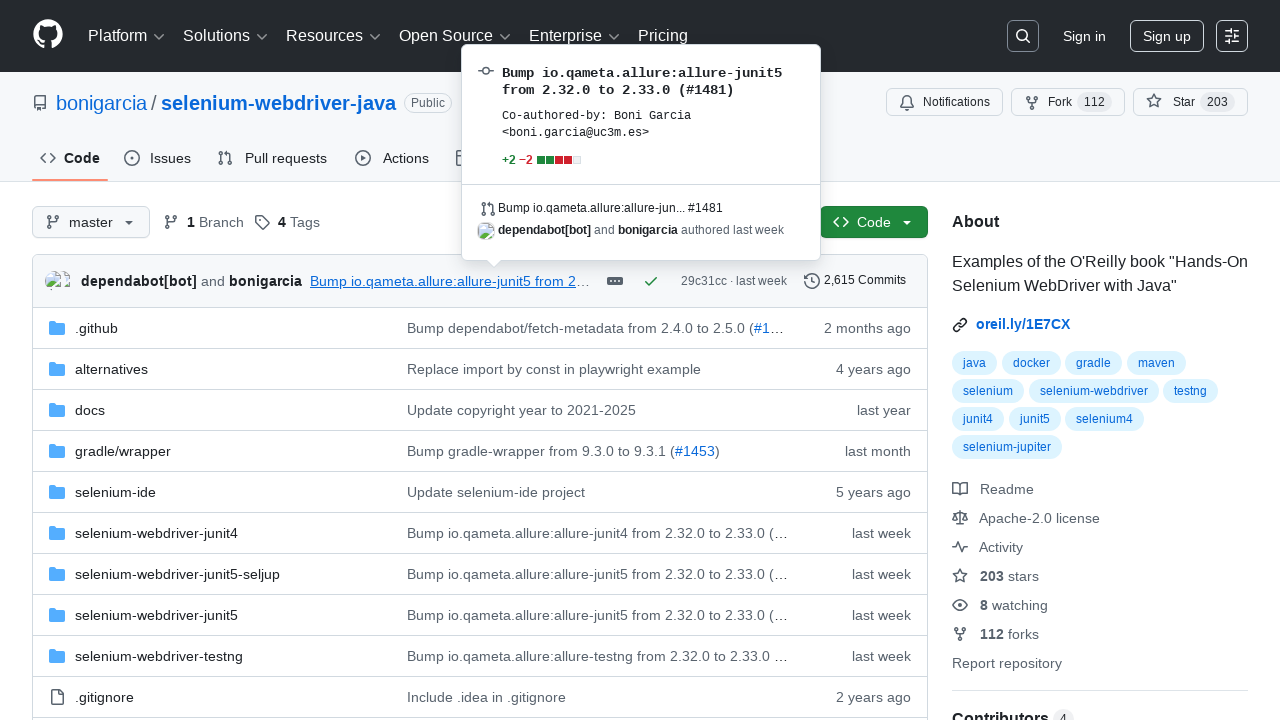